Tests that an email address can be entered into the forgot password form

Starting URL: https://the-internet.herokuapp.com/forgot_password

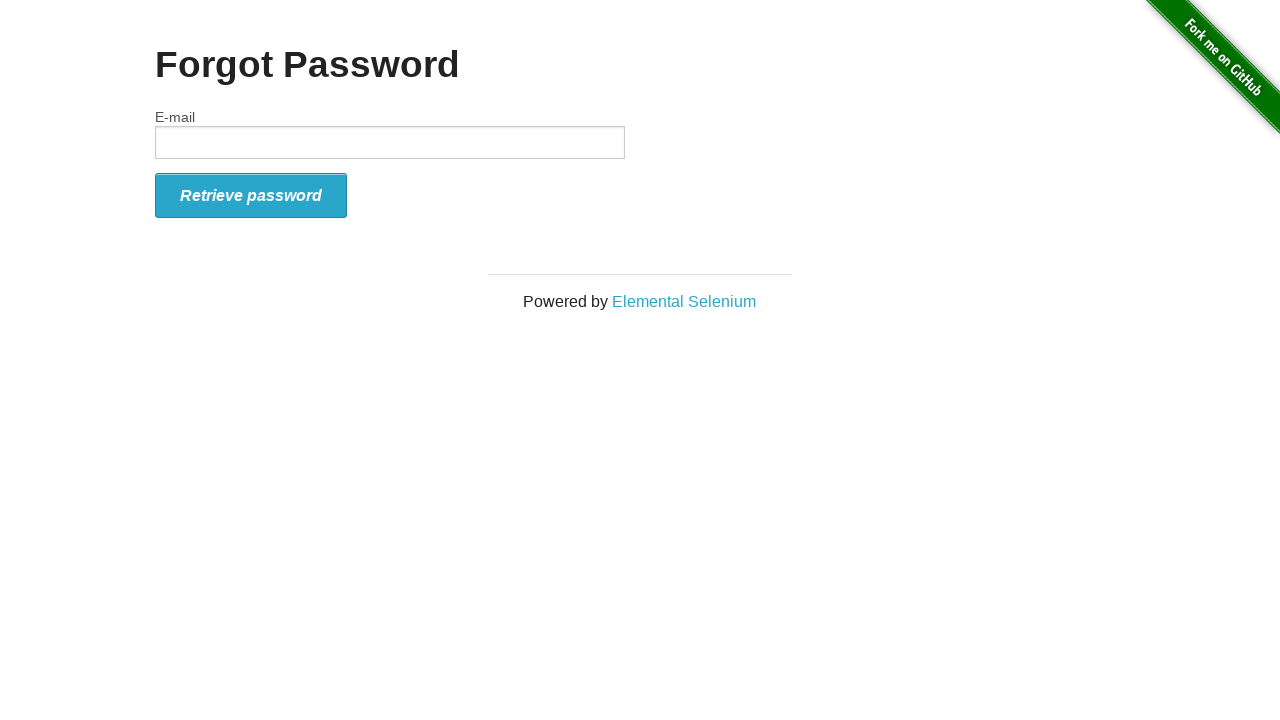

Navigated to forgot password page
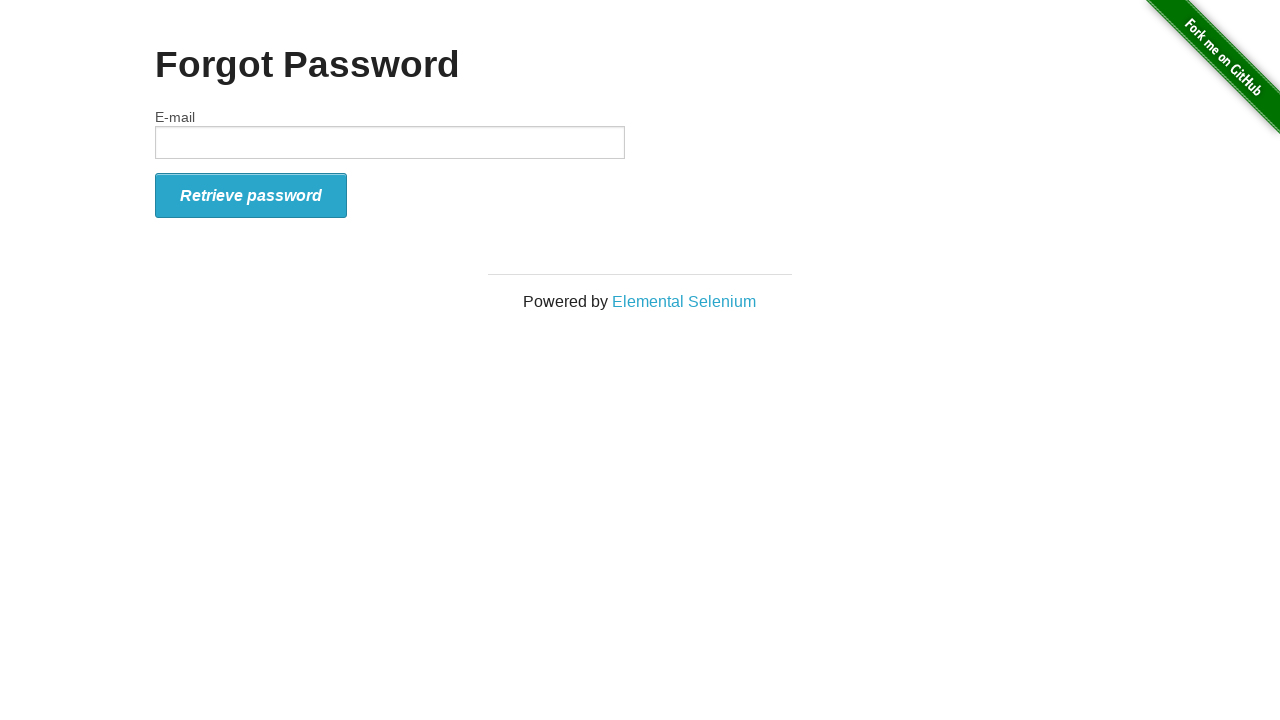

Entered email address 'johndoe@testing.com' into email field on input#email
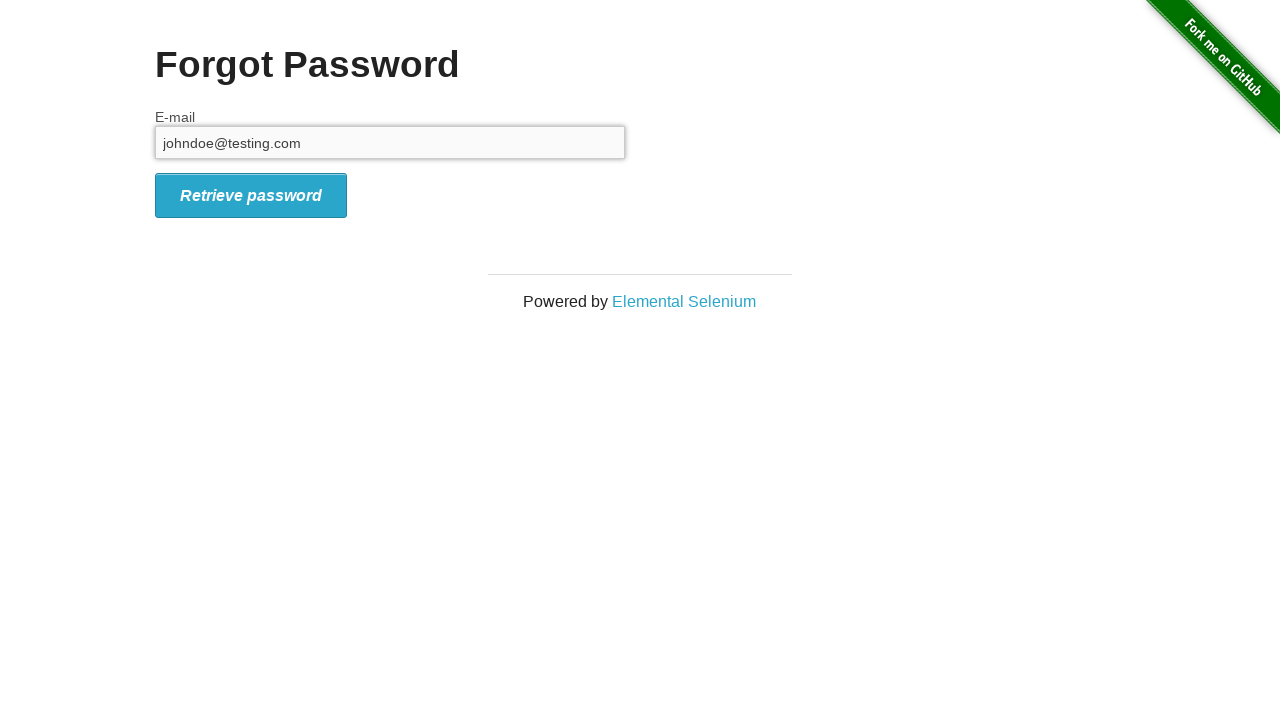

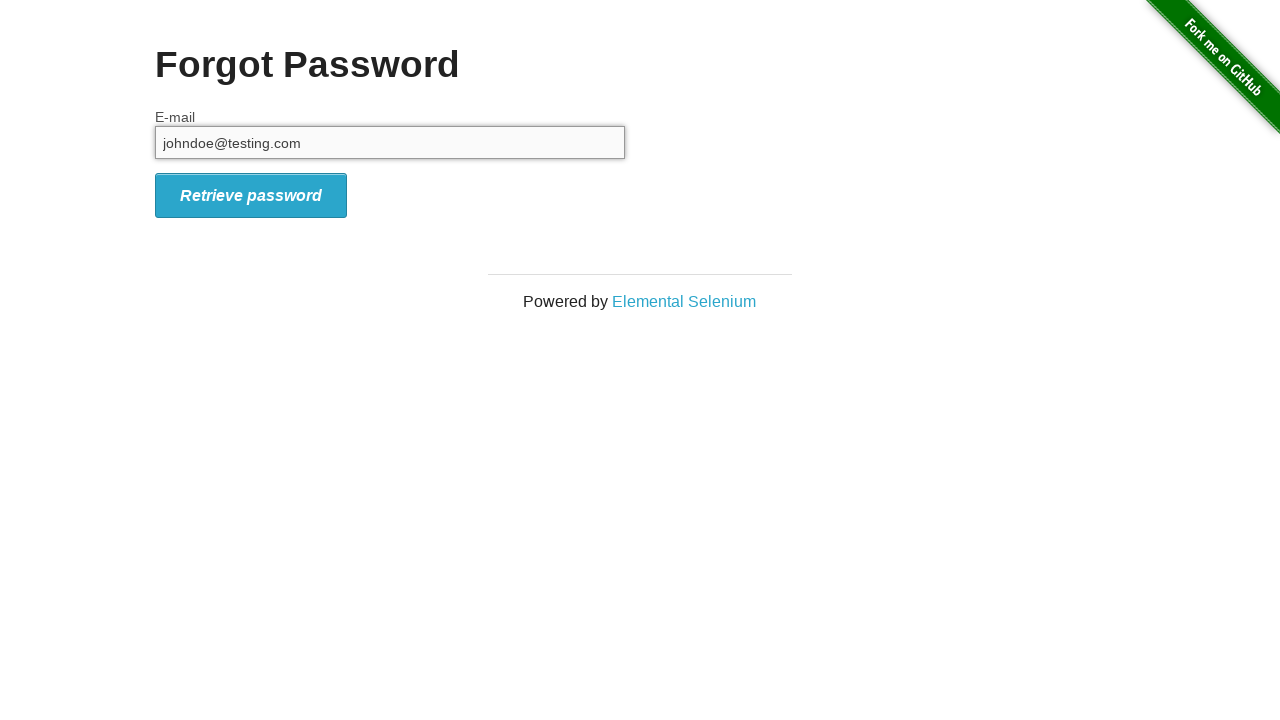